Navigates to Udemy homepage and waits for the page to load

Starting URL: https://www.udemy.com/

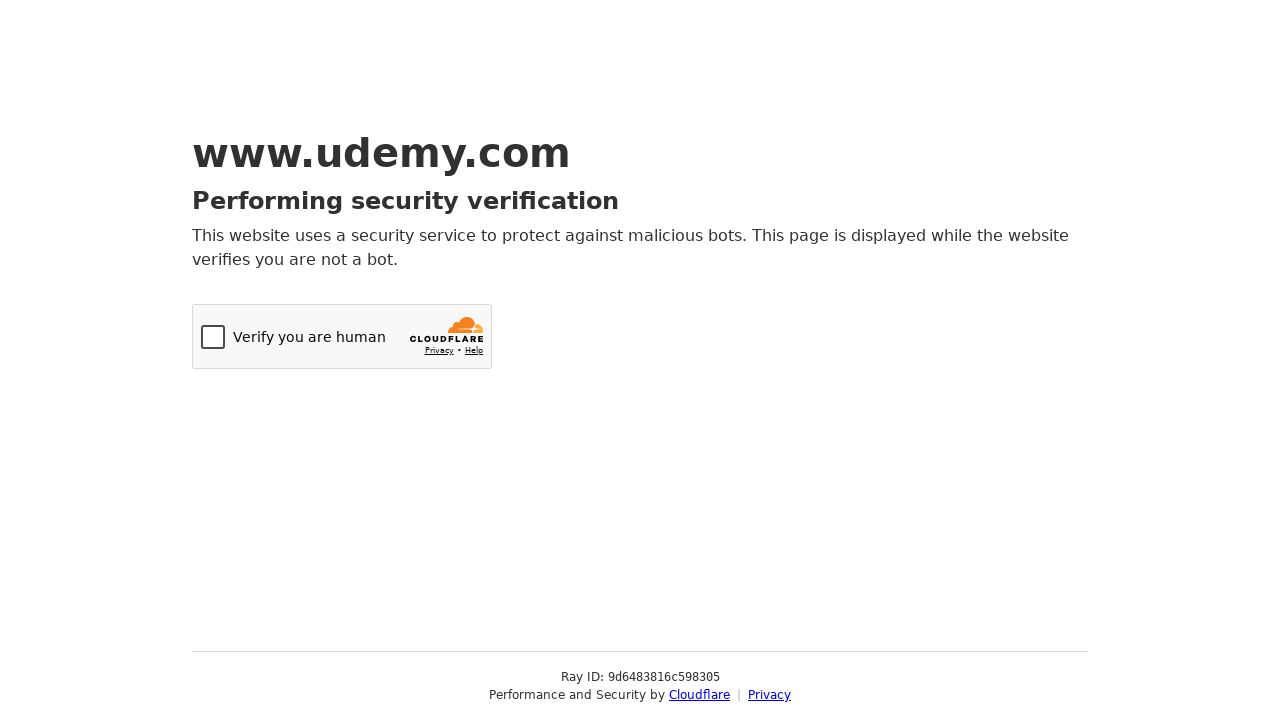

Navigated to Udemy homepage
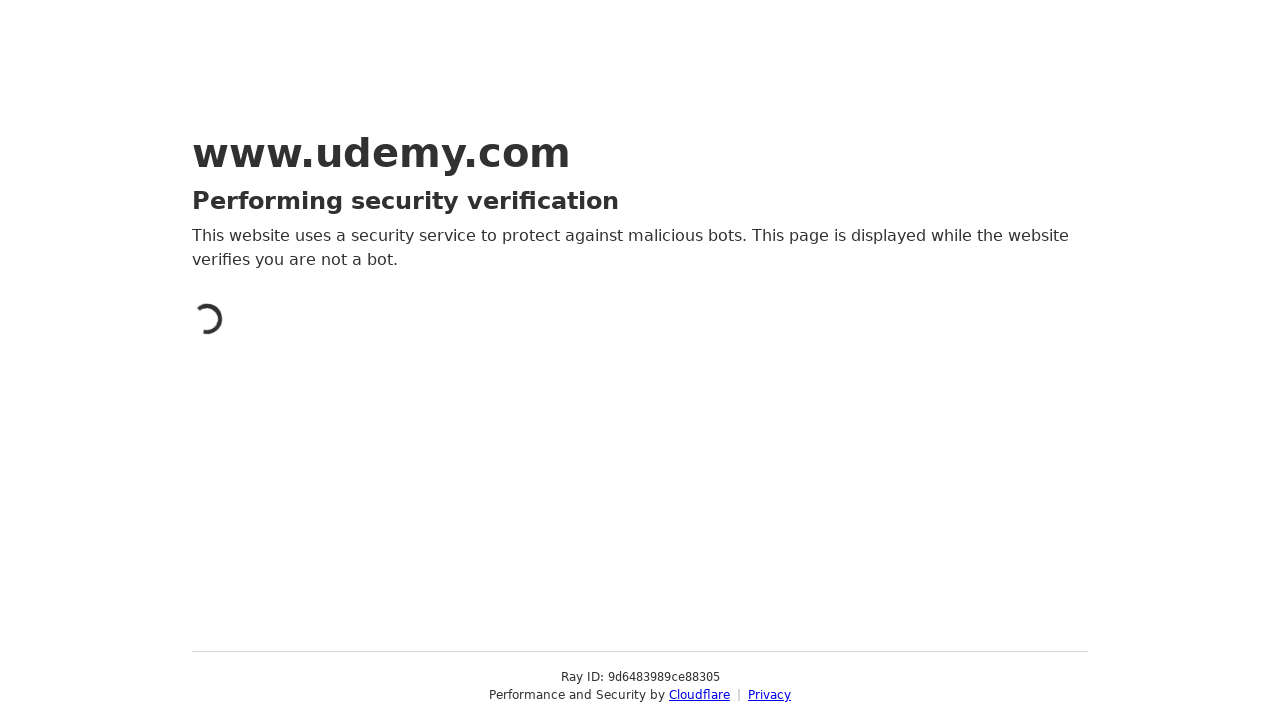

Page fully loaded (networkidle state reached)
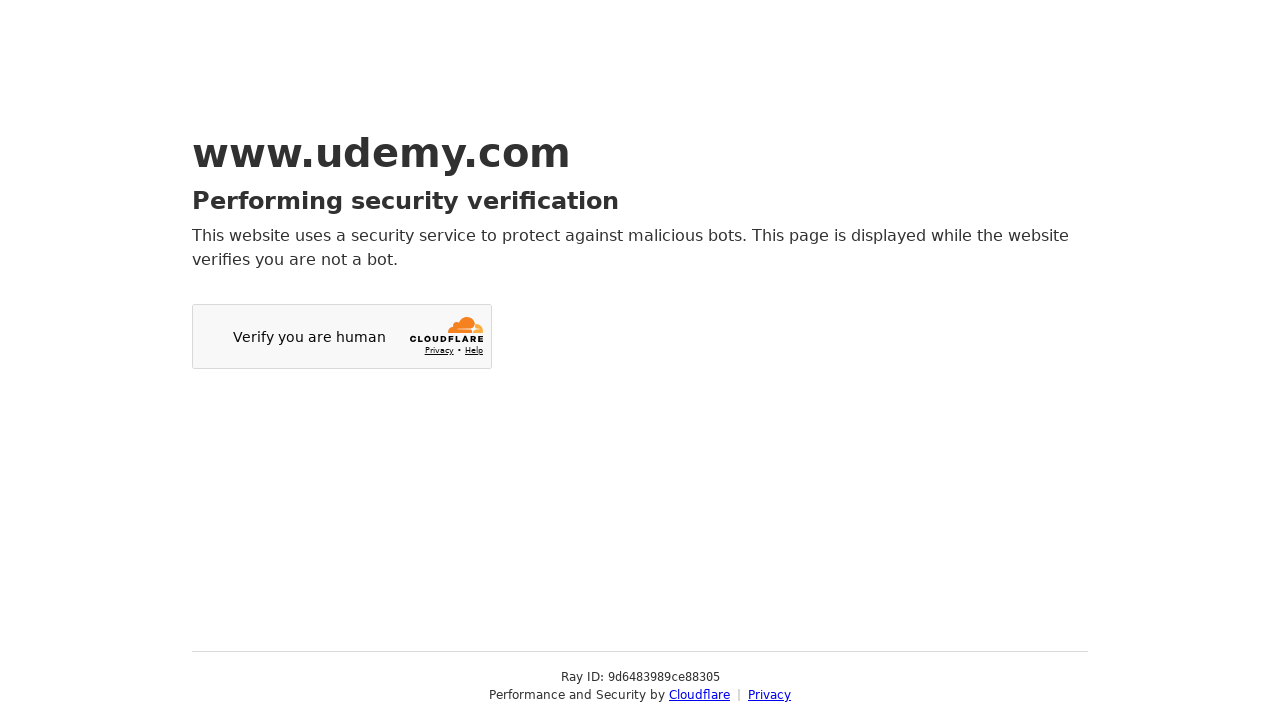

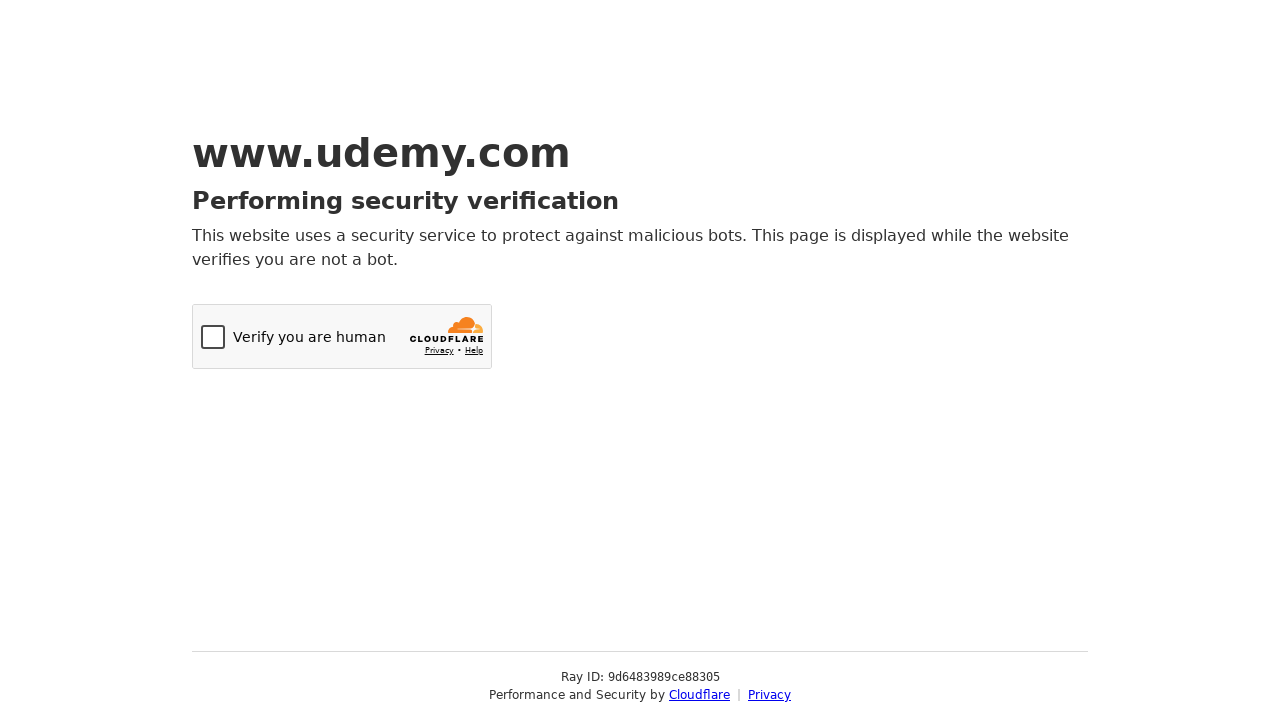